Navigates to the Polymer Project shop demo site and accesses the shadow DOM of the shop-app custom element to verify shadow DOM accessibility.

Starting URL: https://shop.polymer-project.org/

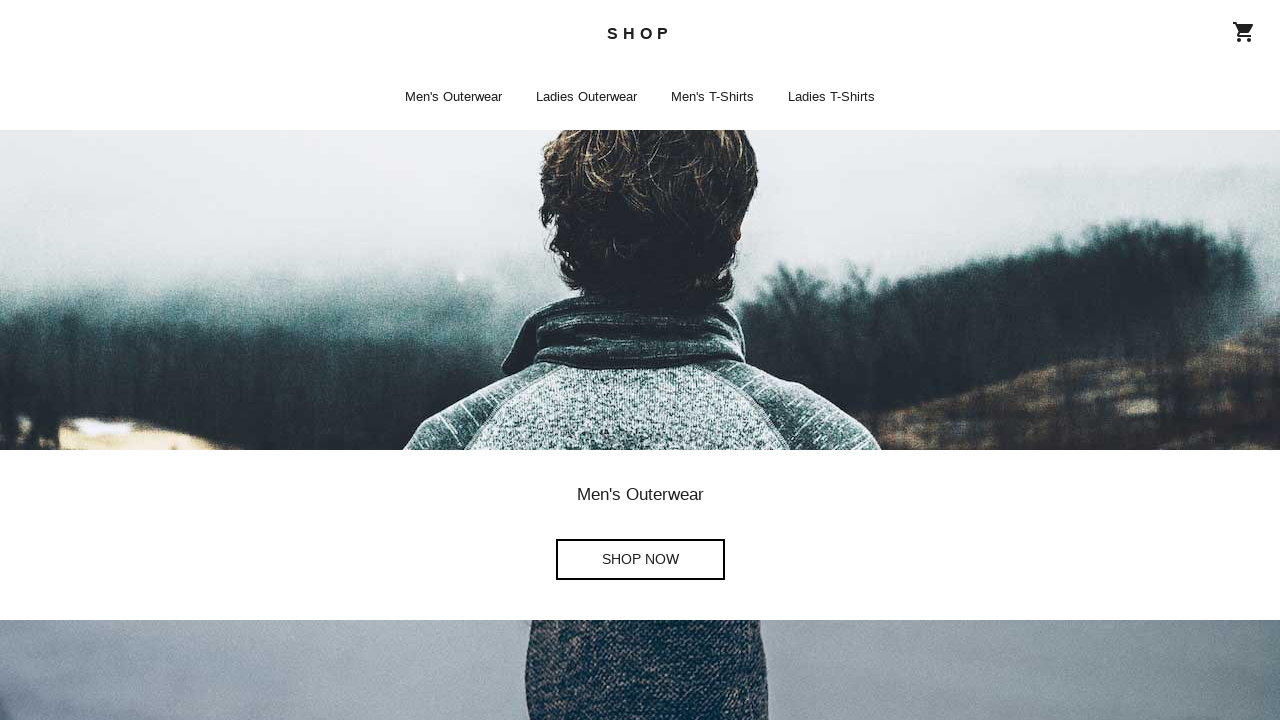

Navigated to Polymer Project shop demo site
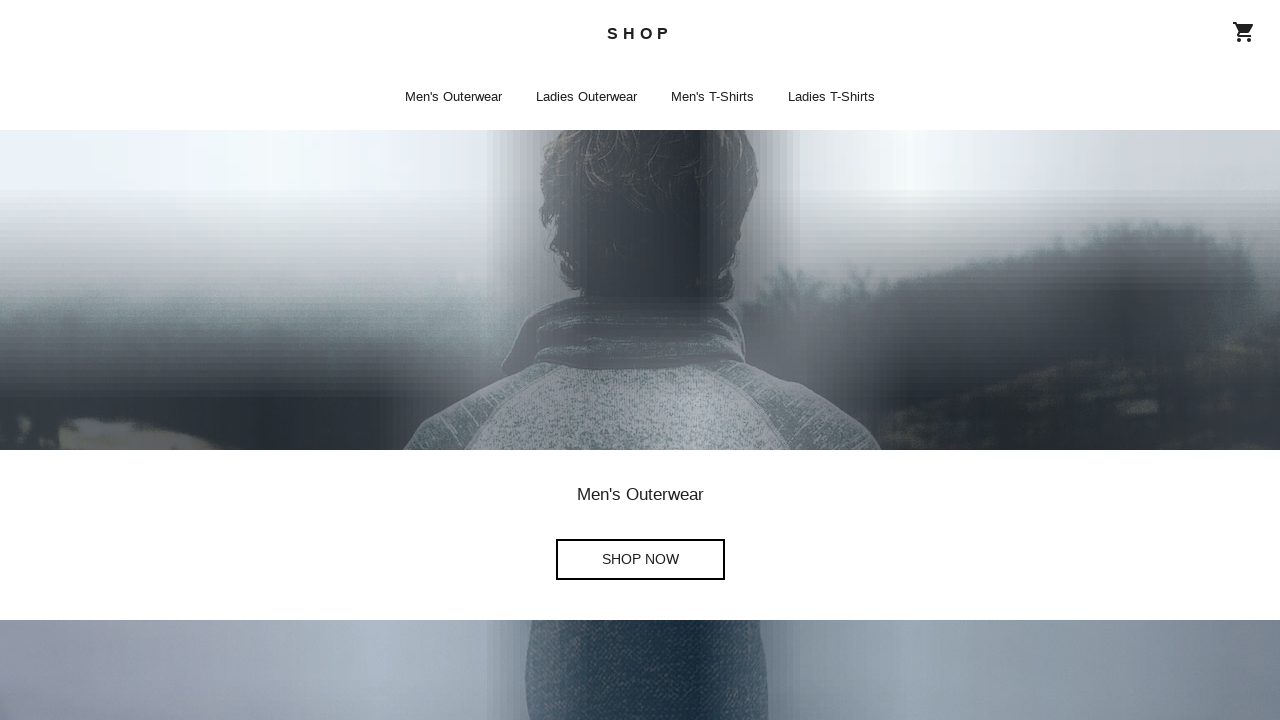

Located shop-app custom element (shadow host)
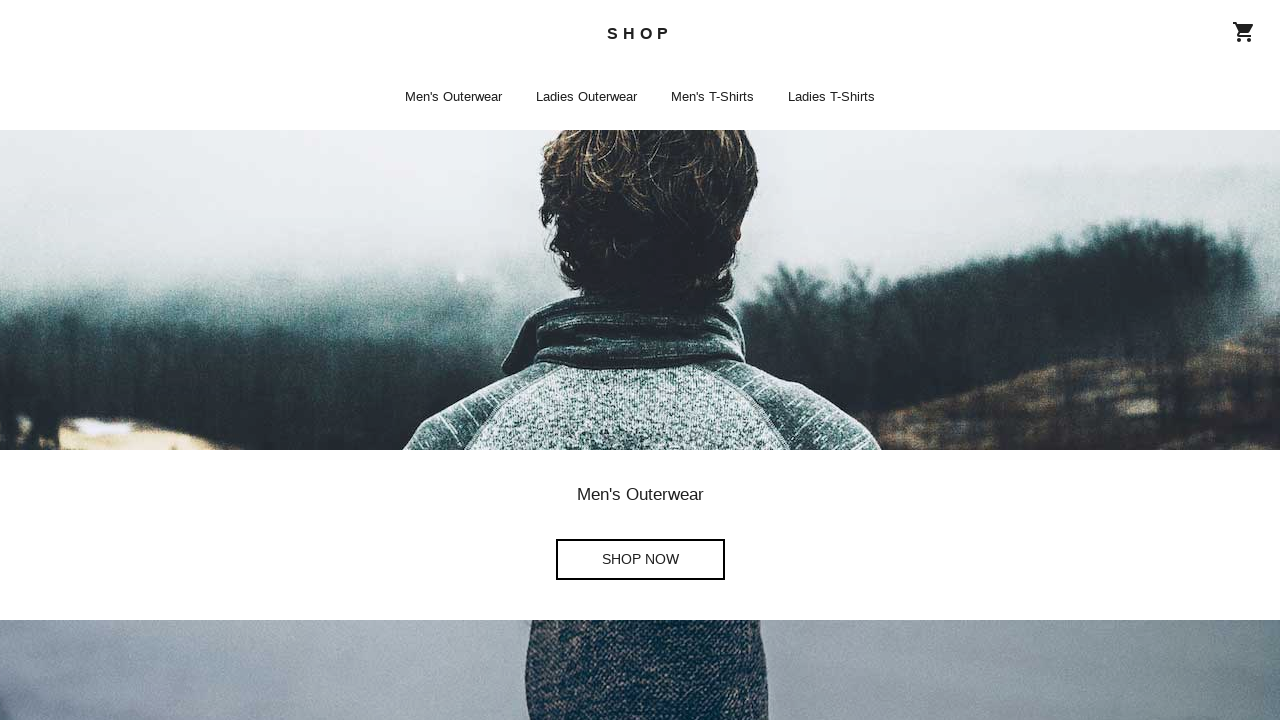

Accessed shadow root of shop-app custom element
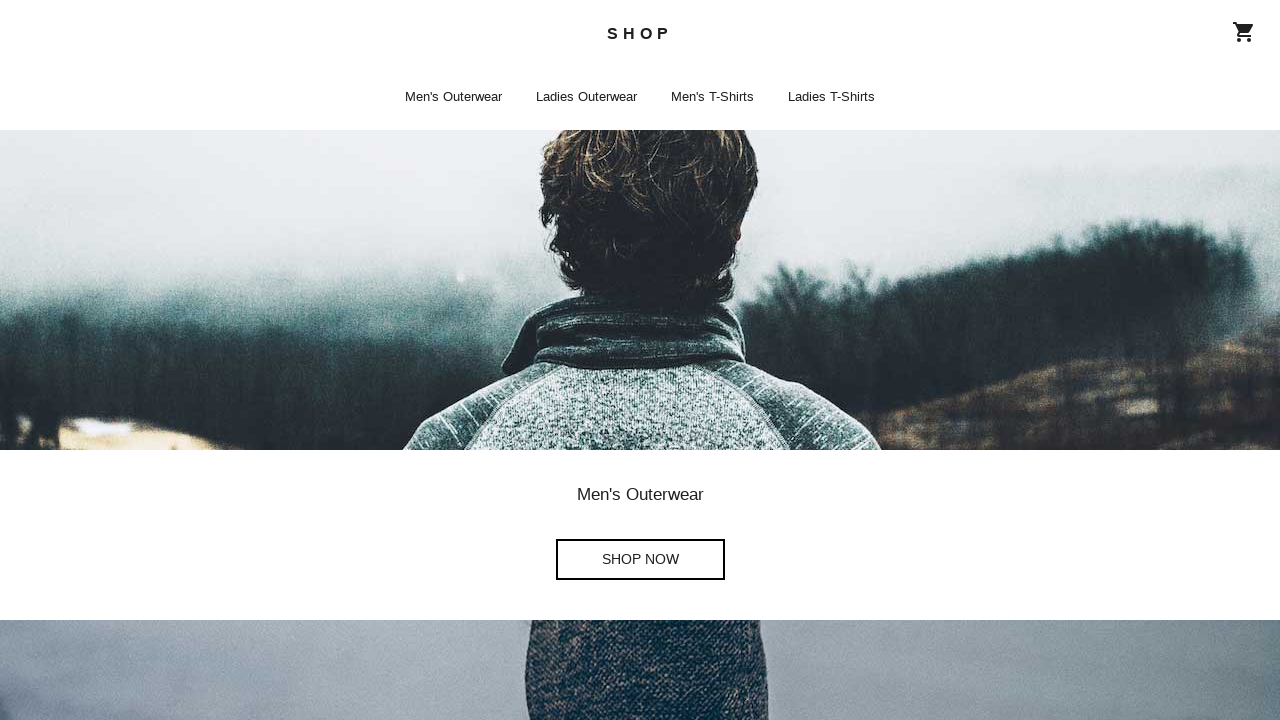

Waited 3 seconds to observe page state
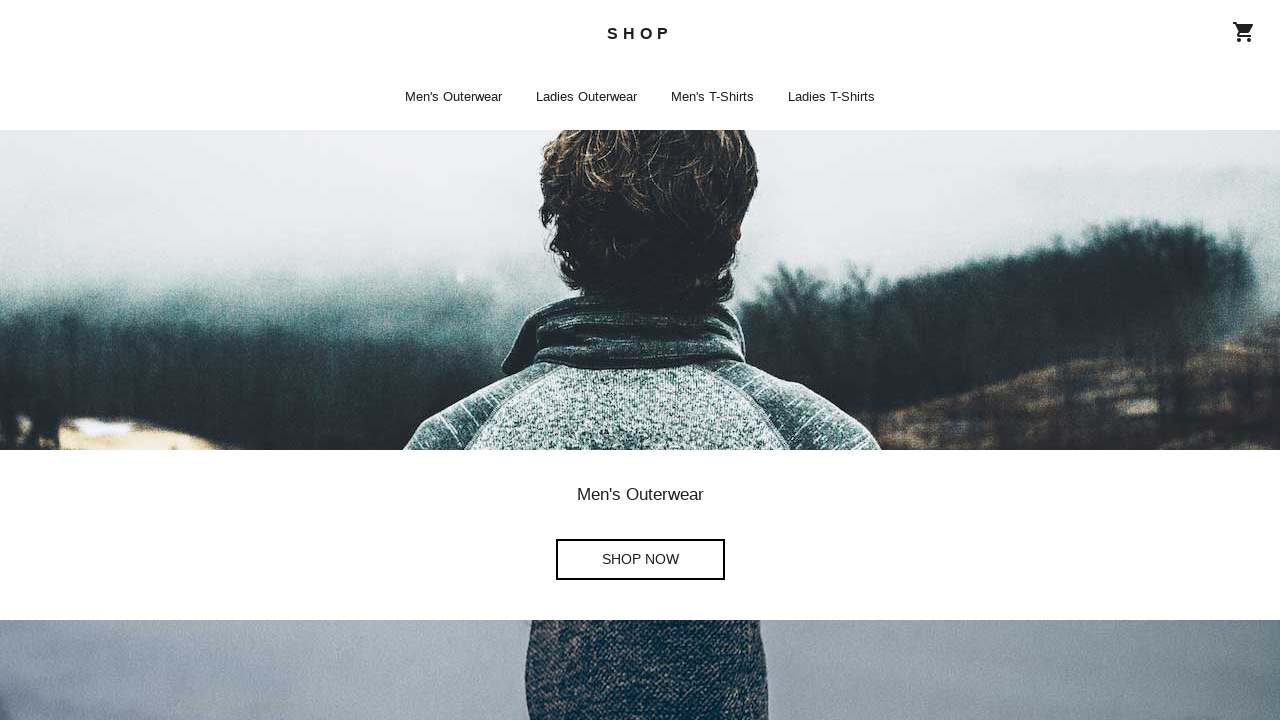

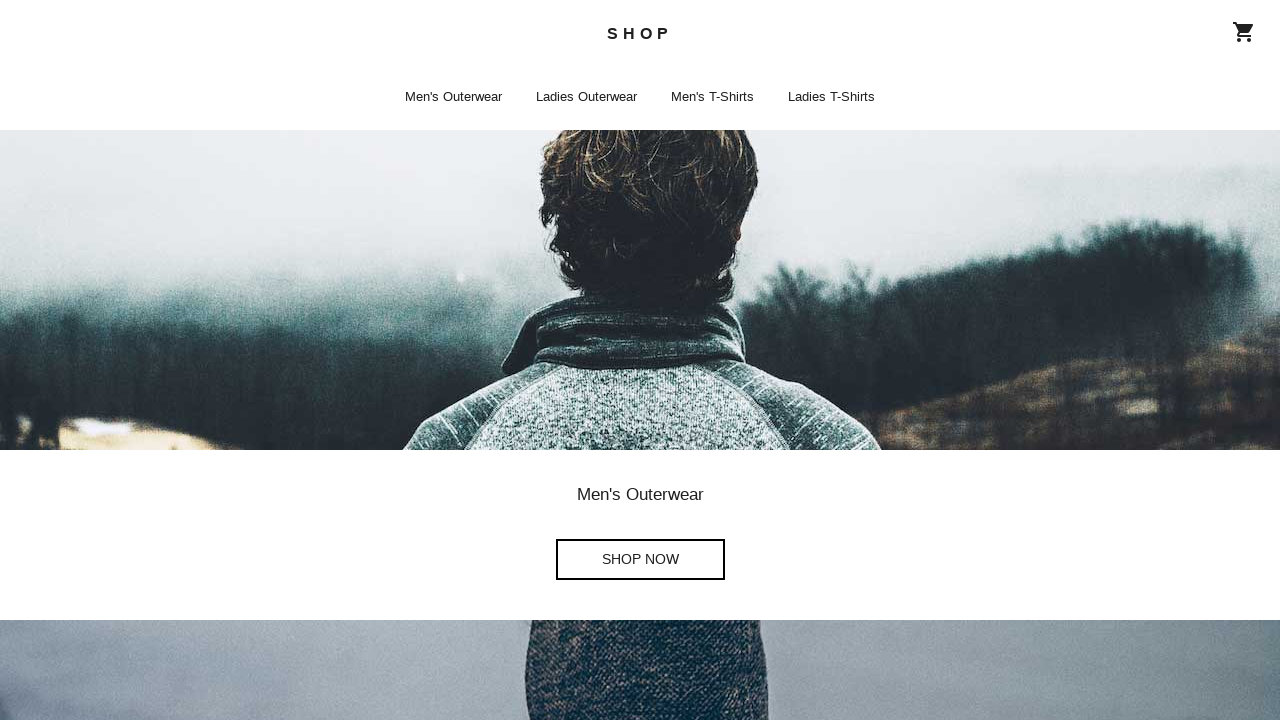